Tests how the flow handles navigation with network error headers set

Starting URL: https://testathon.live/checkout

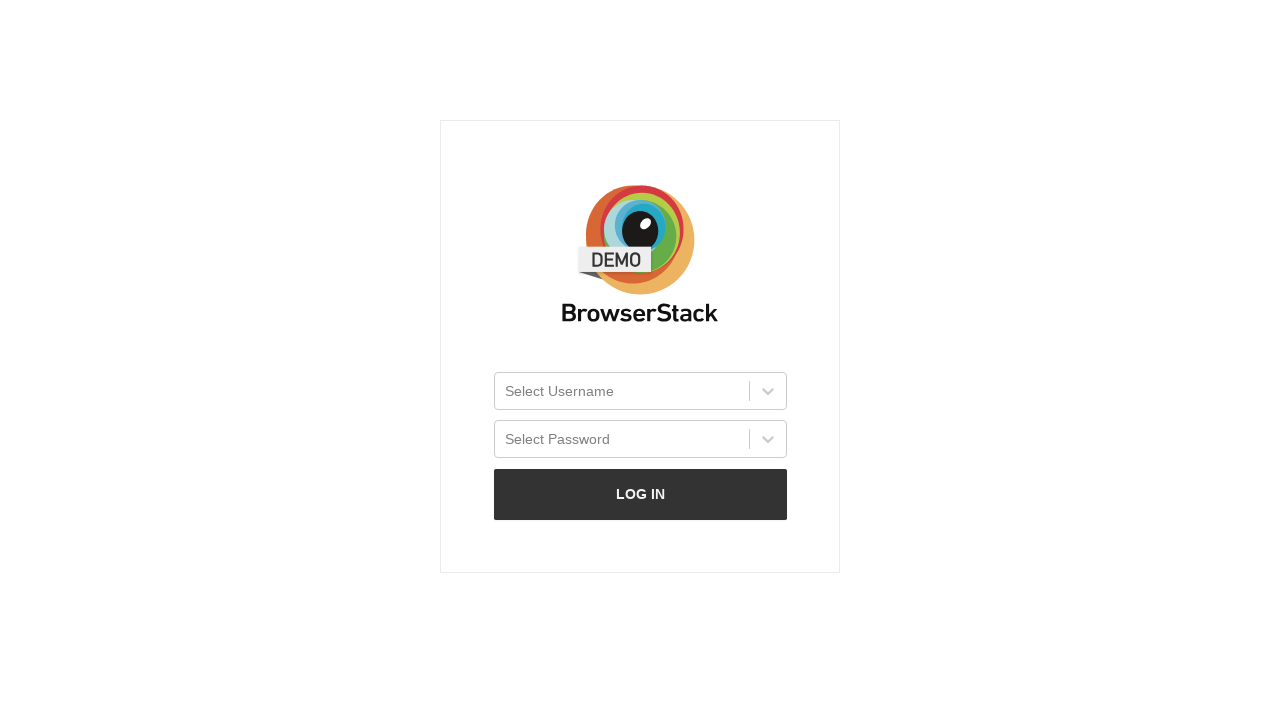

Initial page load completed with networkidle state
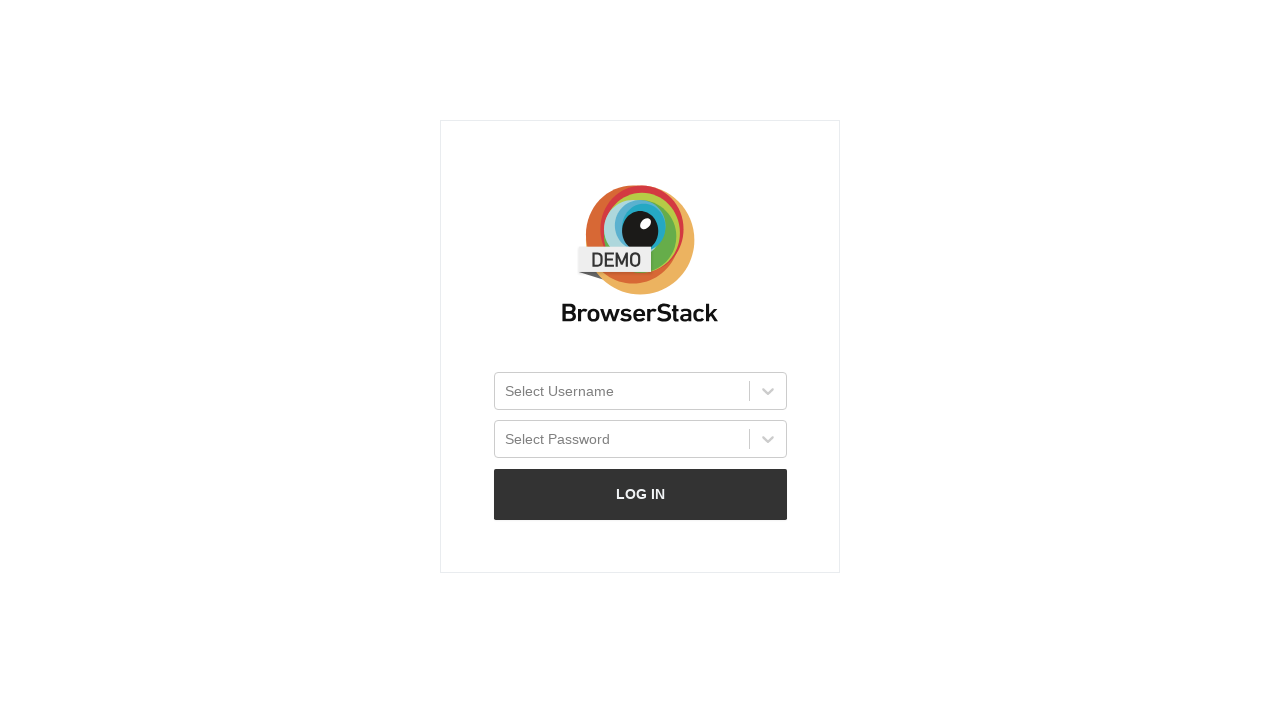

Set X-Network-Error header to simulate network issues
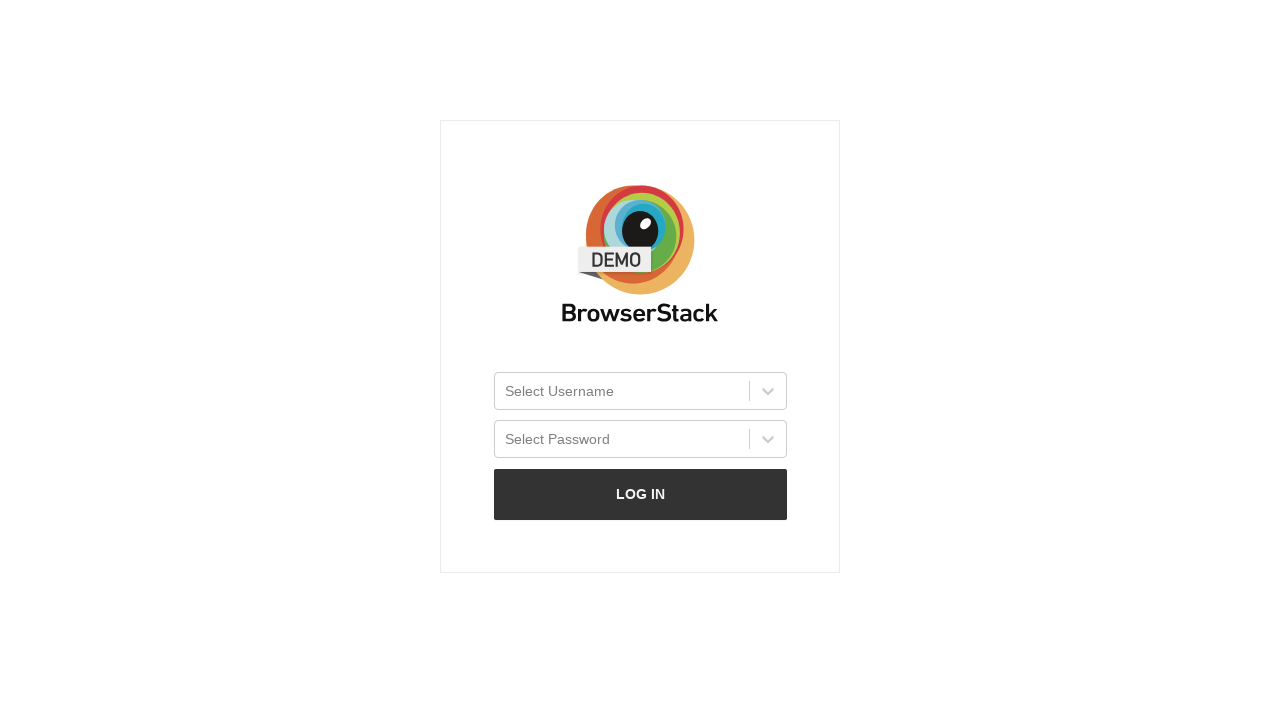

Navigated to checkout page with network error header
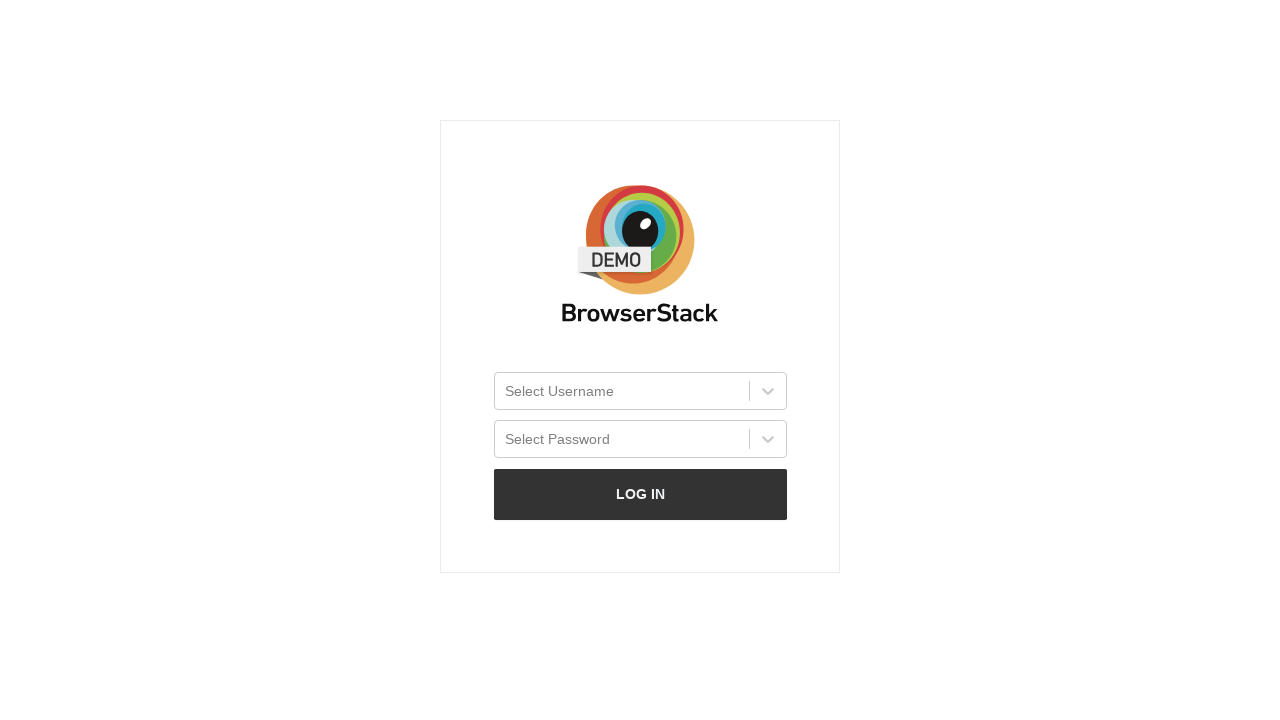

Checkout page reached networkidle state despite network error header
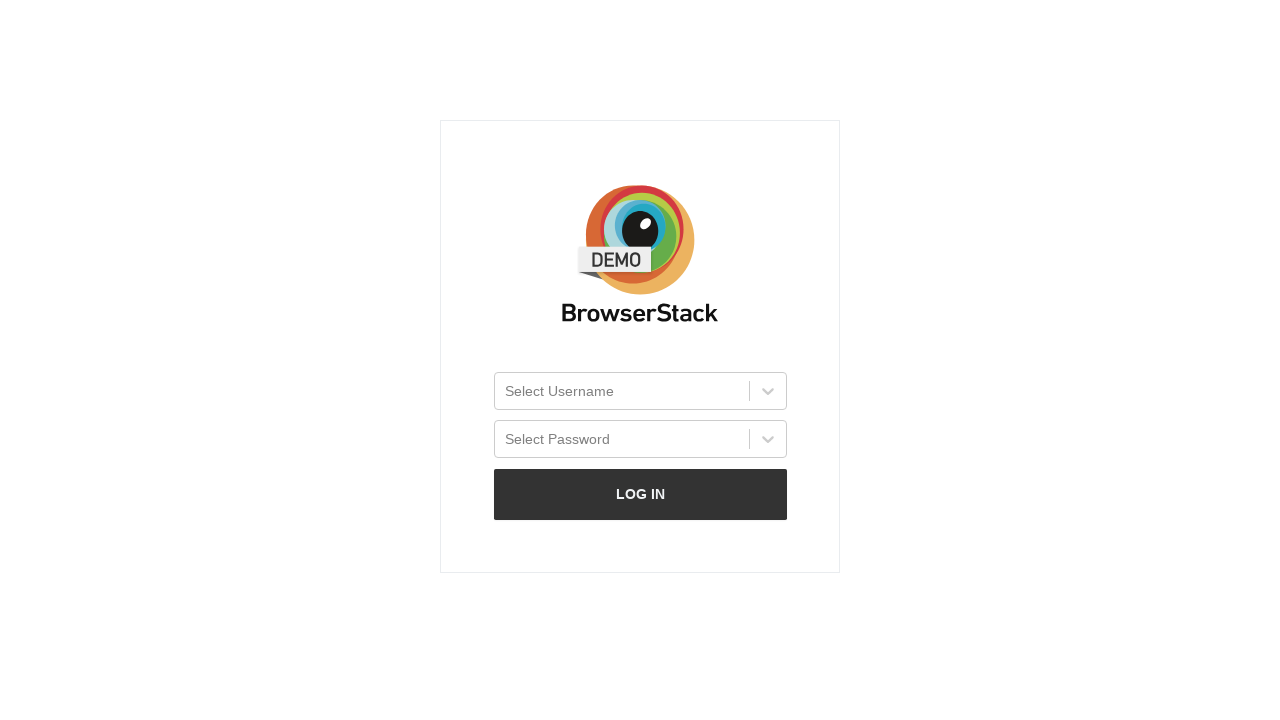

Navigated to confirmation page with network error header
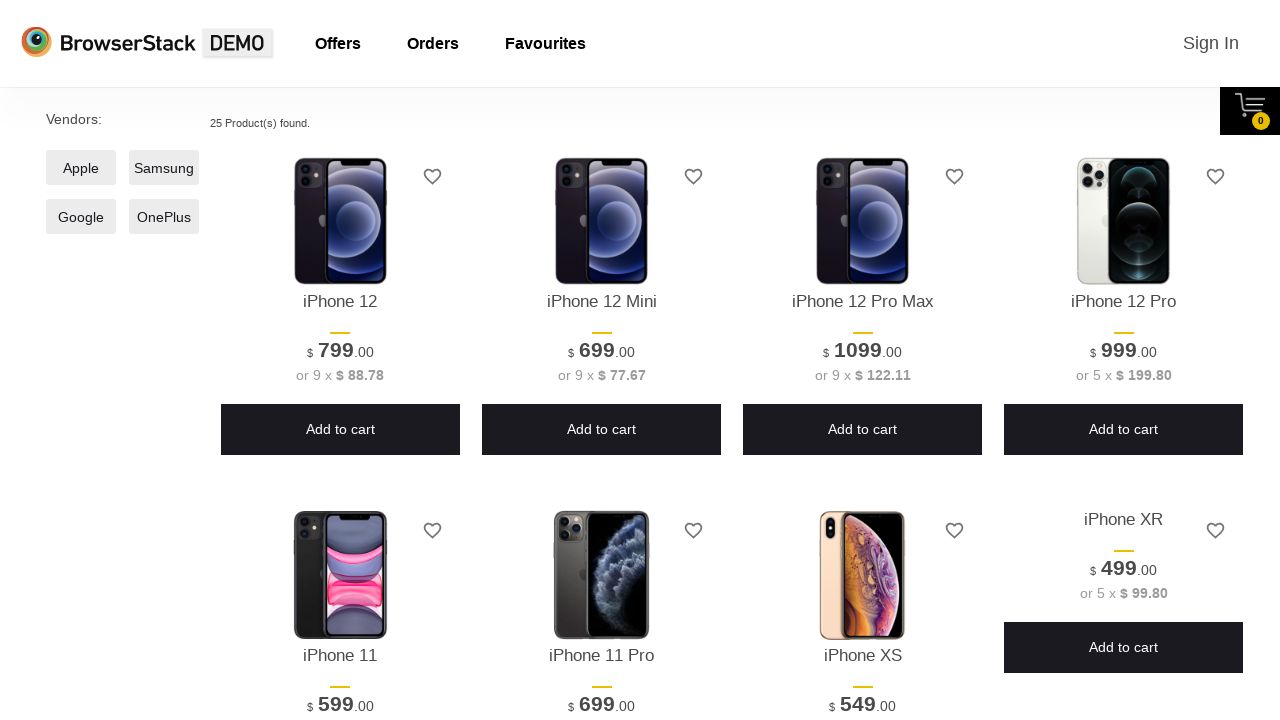

Confirmation page reached networkidle state despite network error header
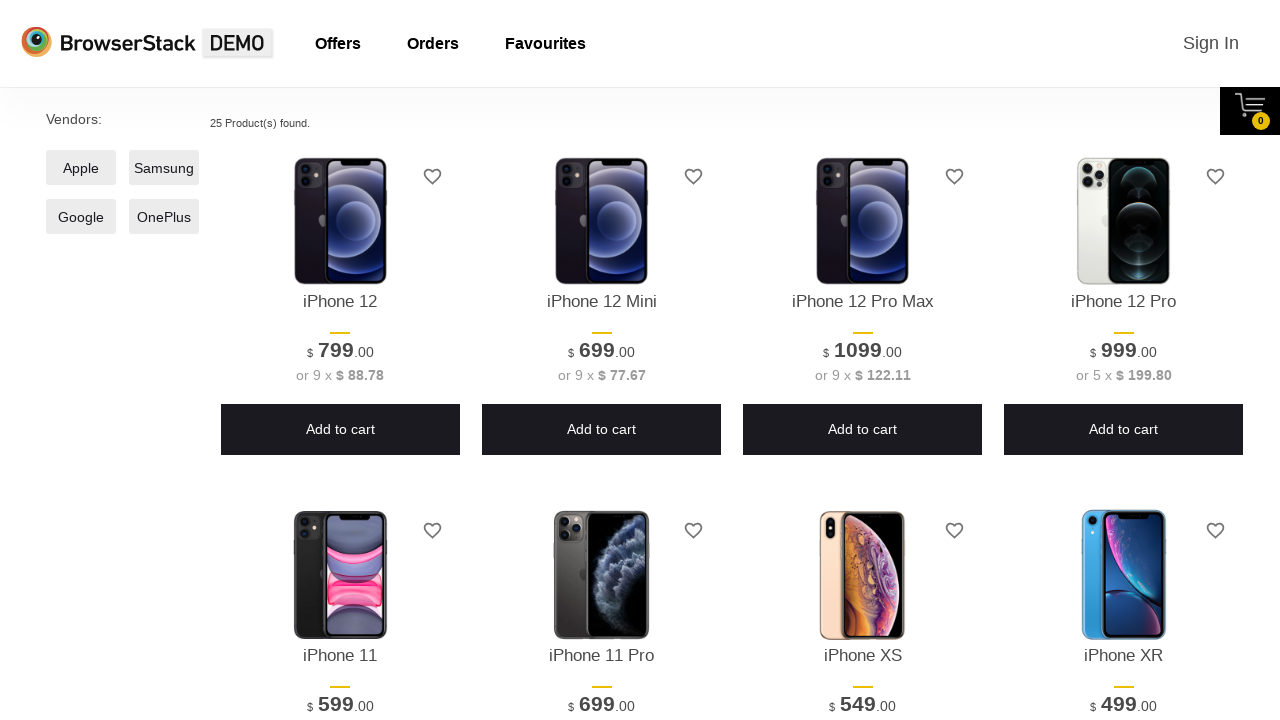

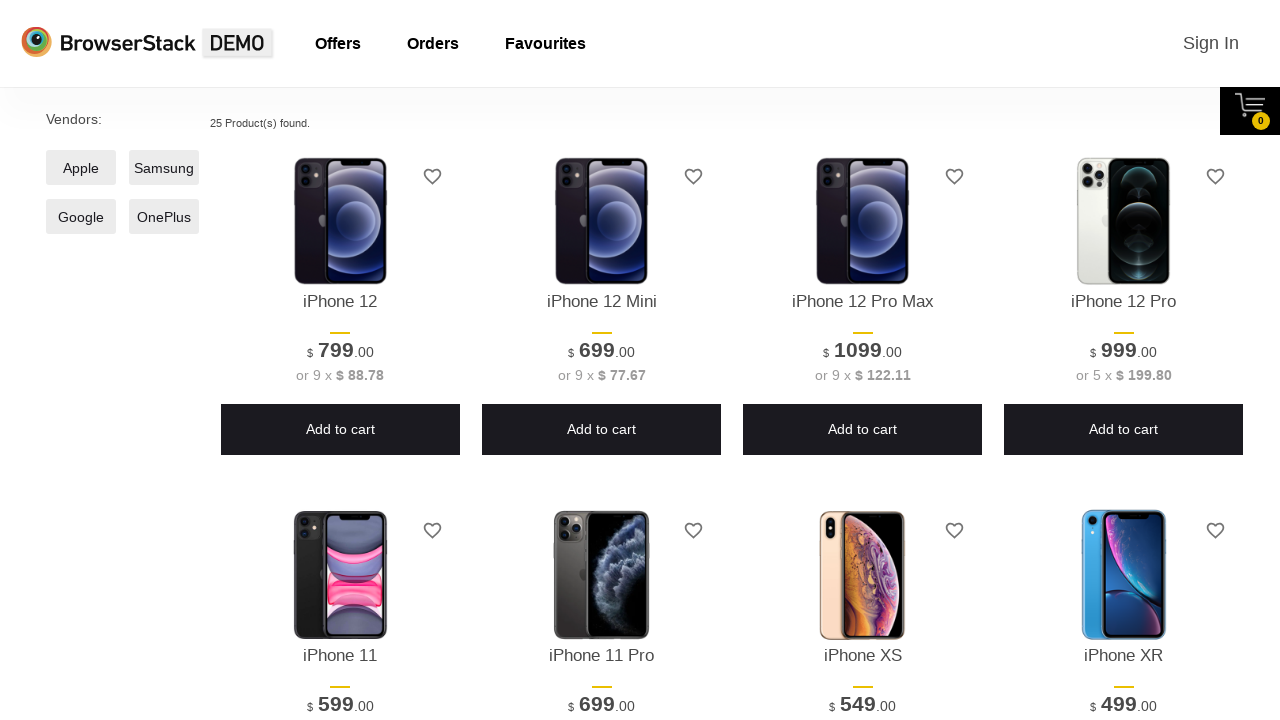